Tests number input field by entering a value and then incrementing/decrementing it using arrow keys

Starting URL: https://the-internet.herokuapp.com/inputs

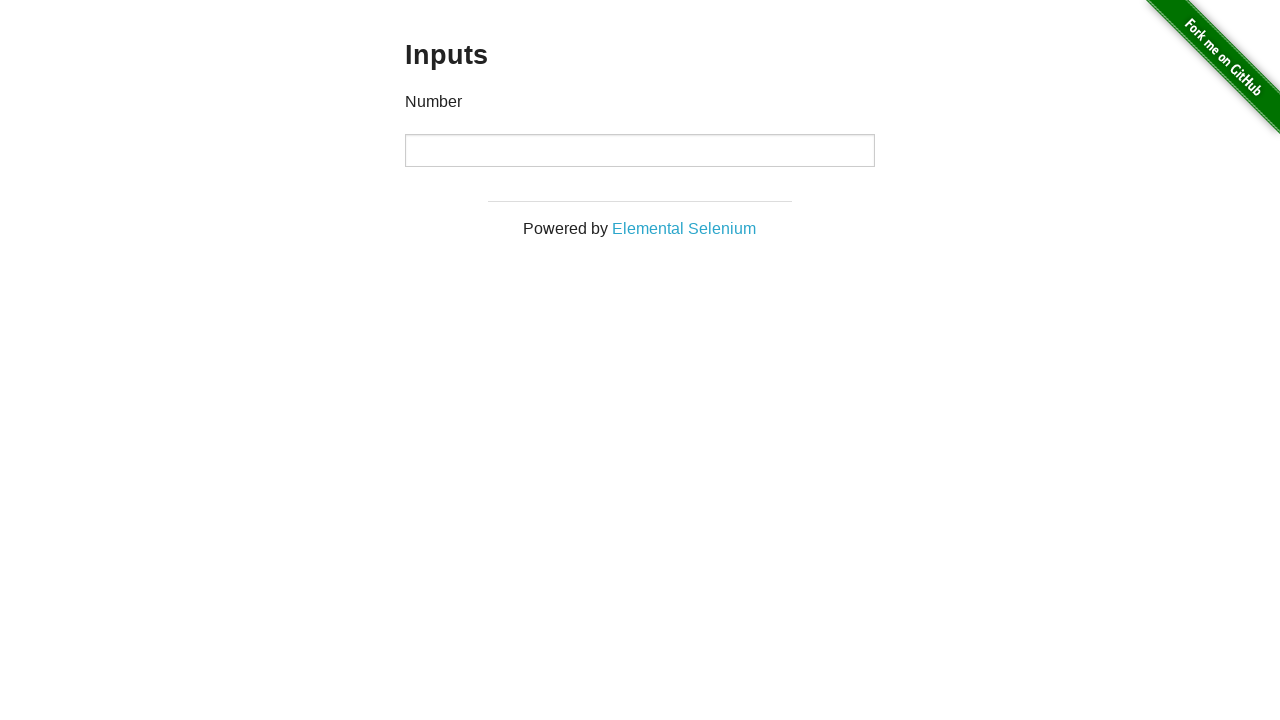

Filled number input field with initial value '5' on //p[contains(text(),'Number')]/following::input
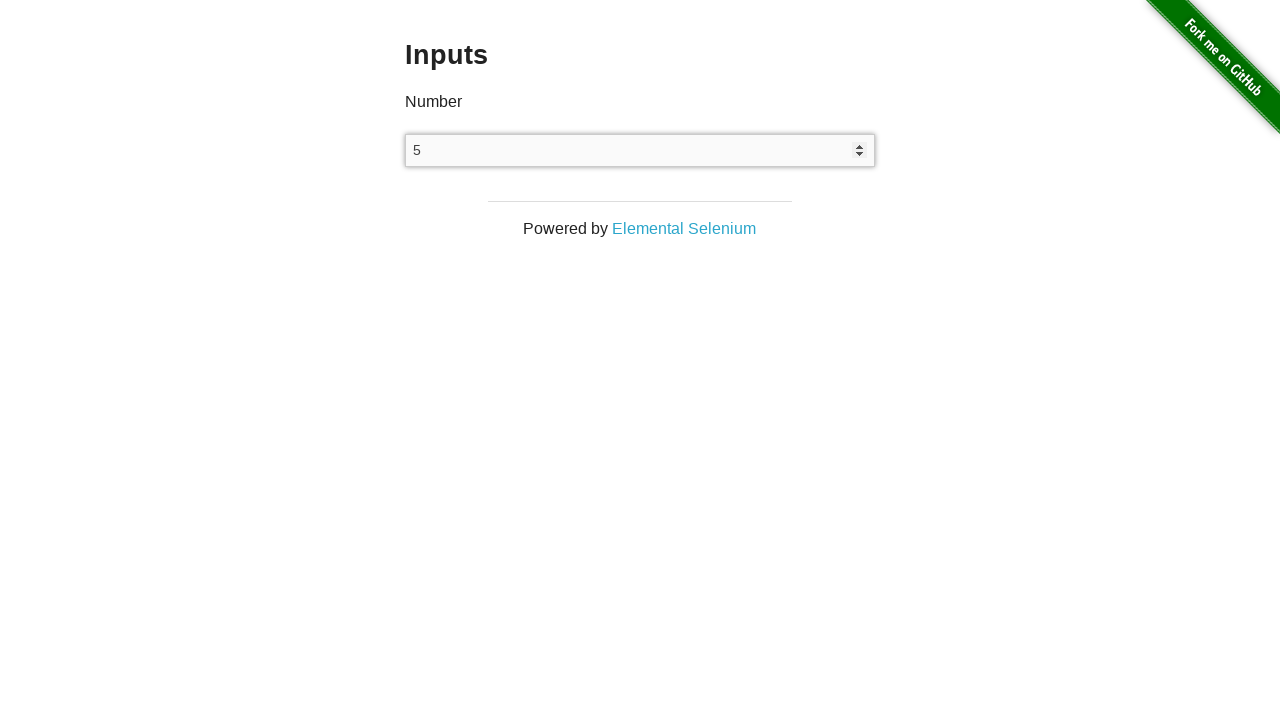

Pressed ArrowUp key to increment value (increment 1/5)
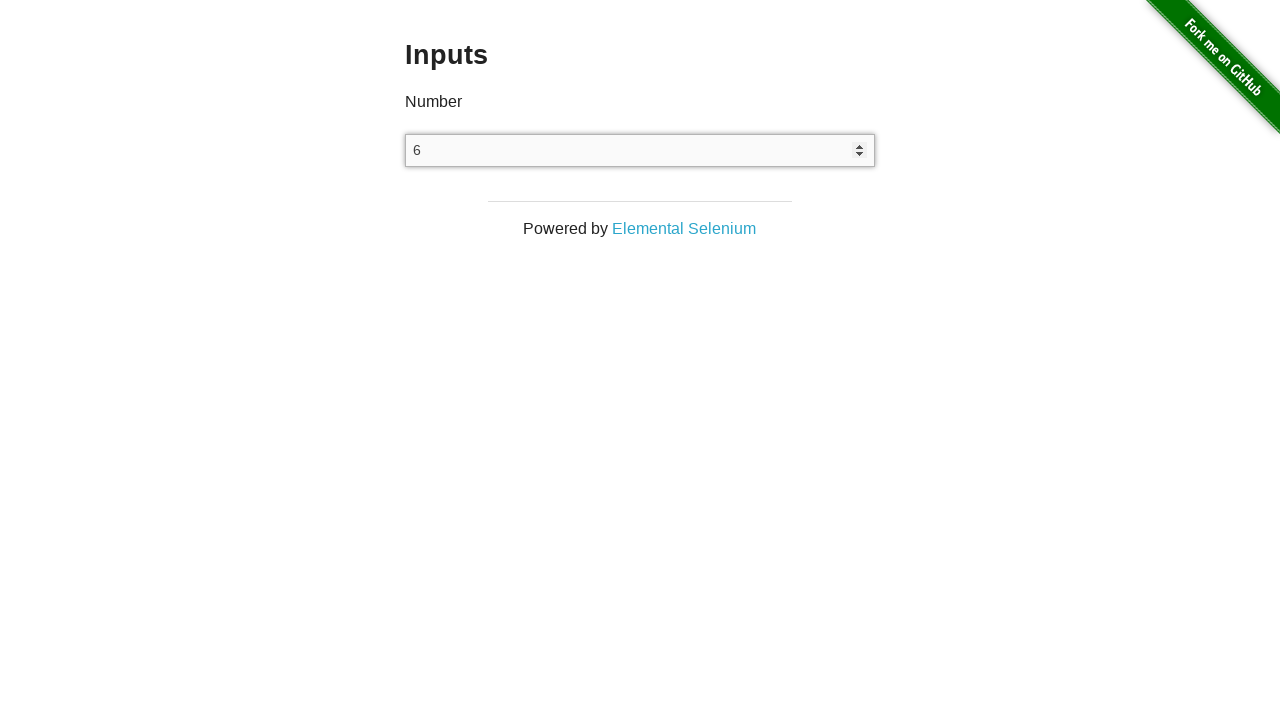

Pressed ArrowUp key to increment value (increment 2/5)
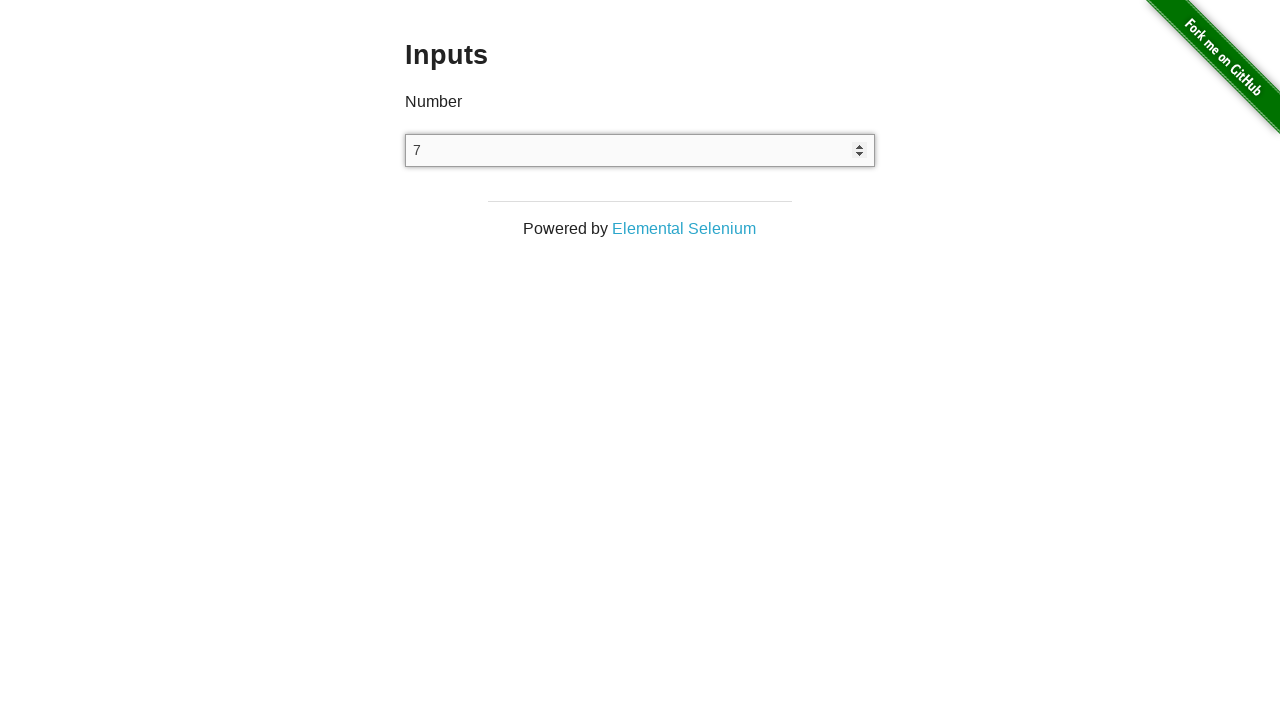

Pressed ArrowUp key to increment value (increment 3/5)
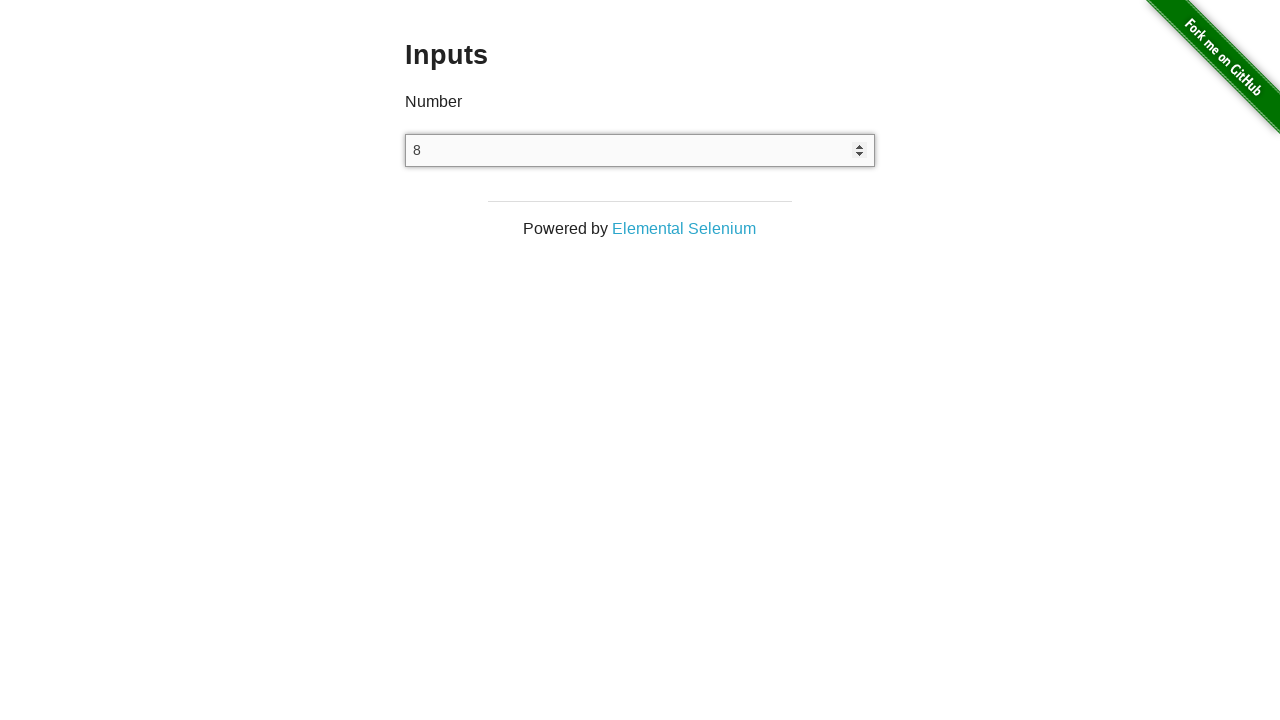

Pressed ArrowUp key to increment value (increment 4/5)
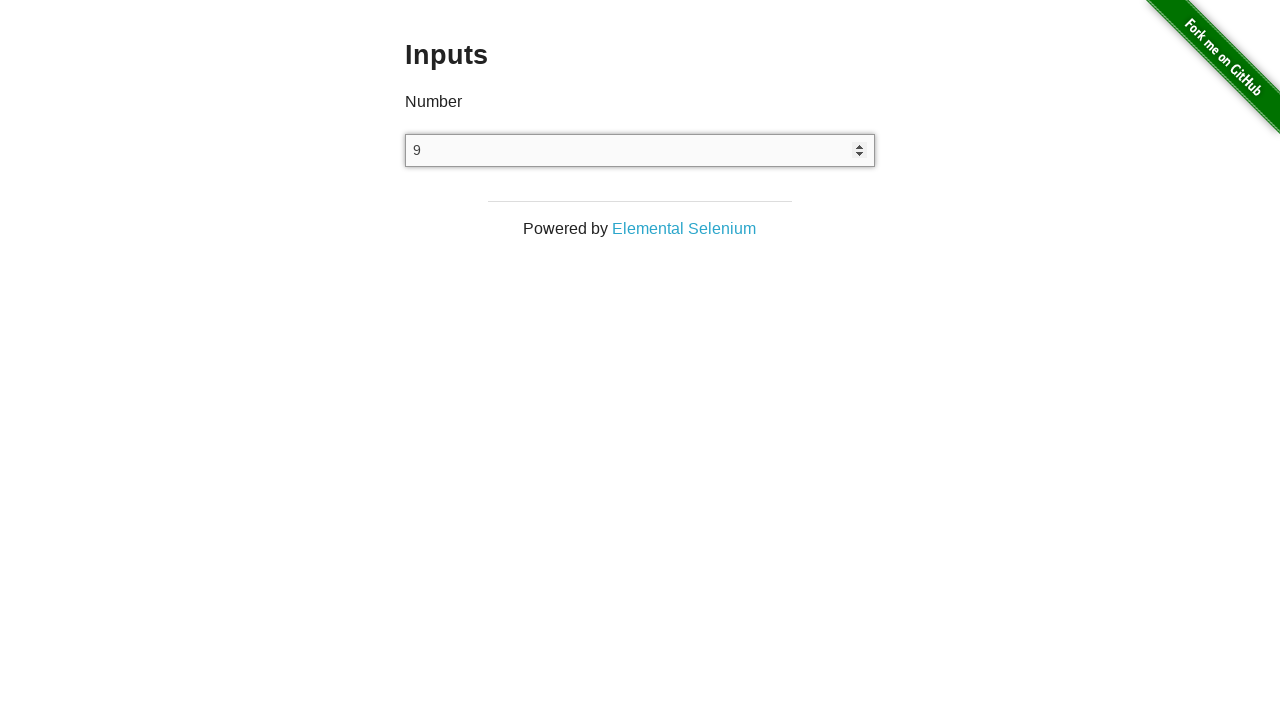

Pressed ArrowUp key to increment value (increment 5/5)
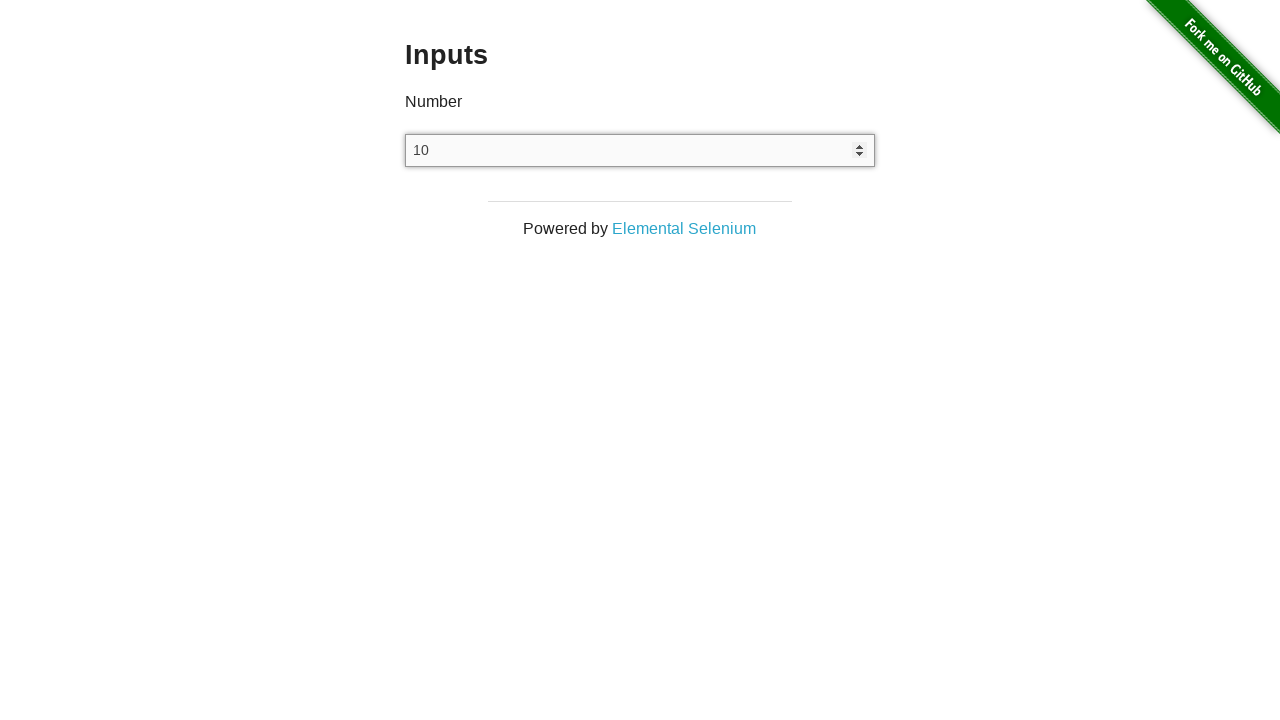

Pressed ArrowDown key to decrement value (decrement 1/15)
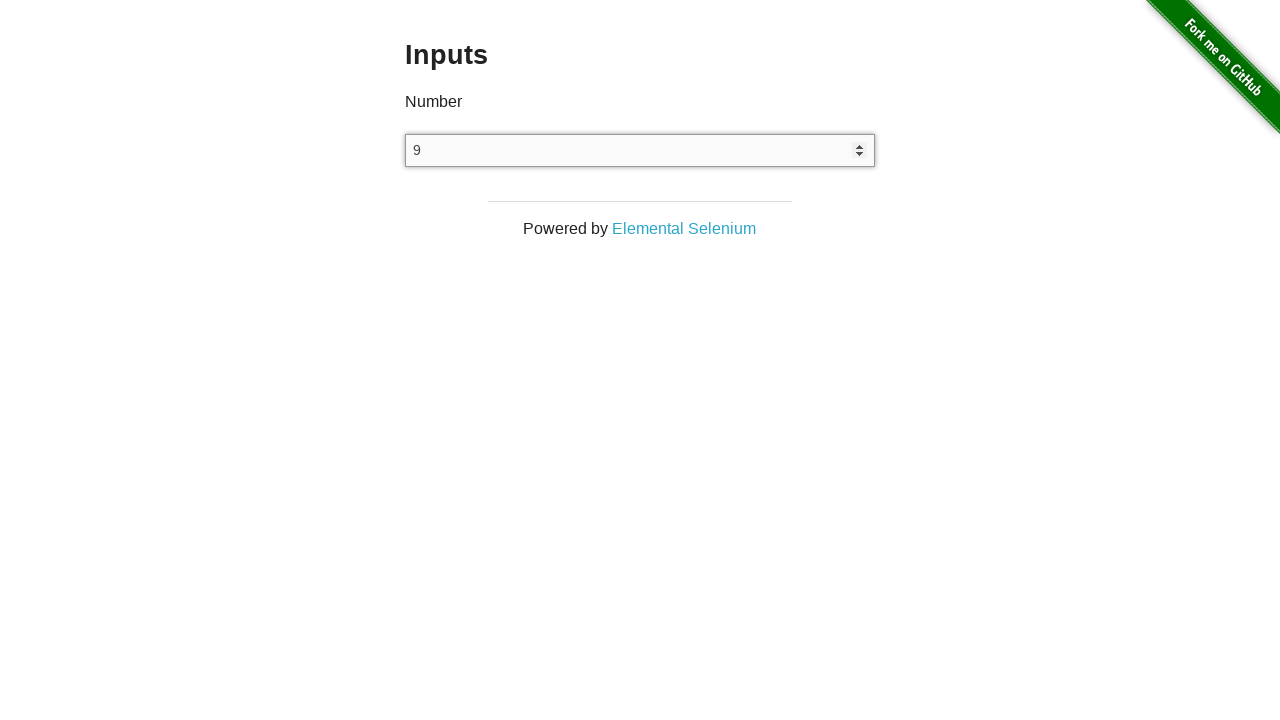

Pressed ArrowDown key to decrement value (decrement 2/15)
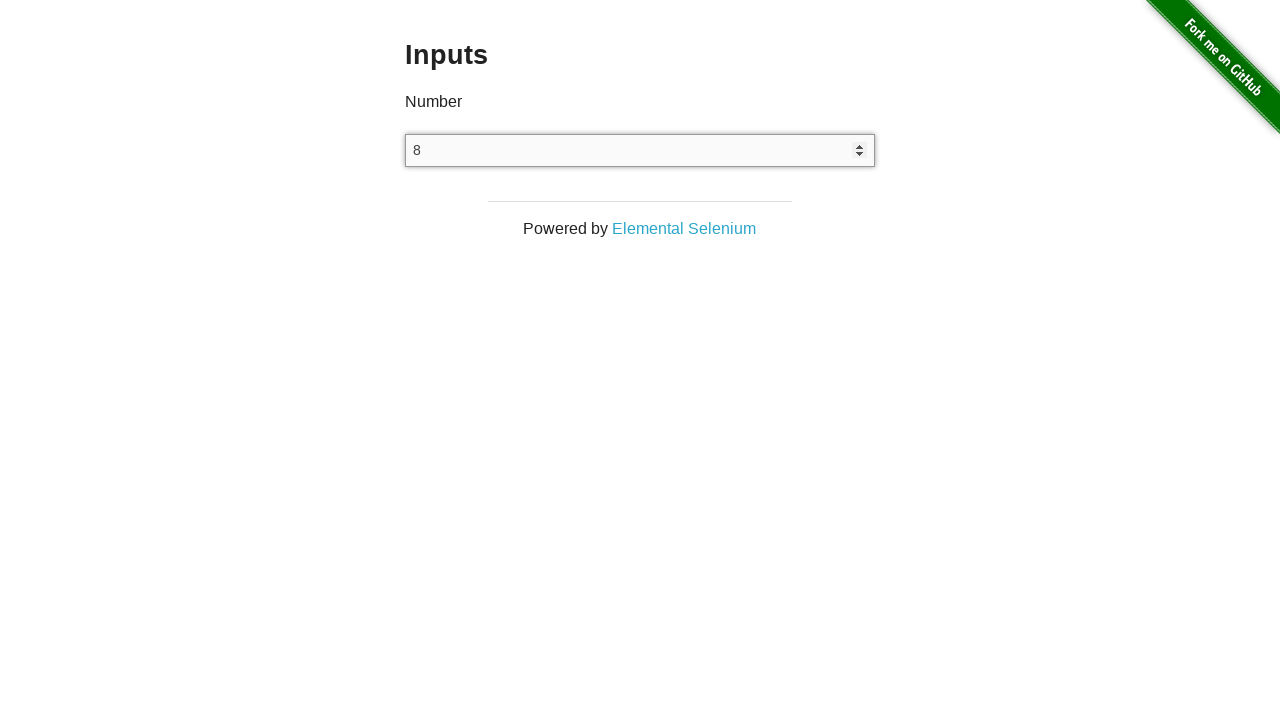

Pressed ArrowDown key to decrement value (decrement 3/15)
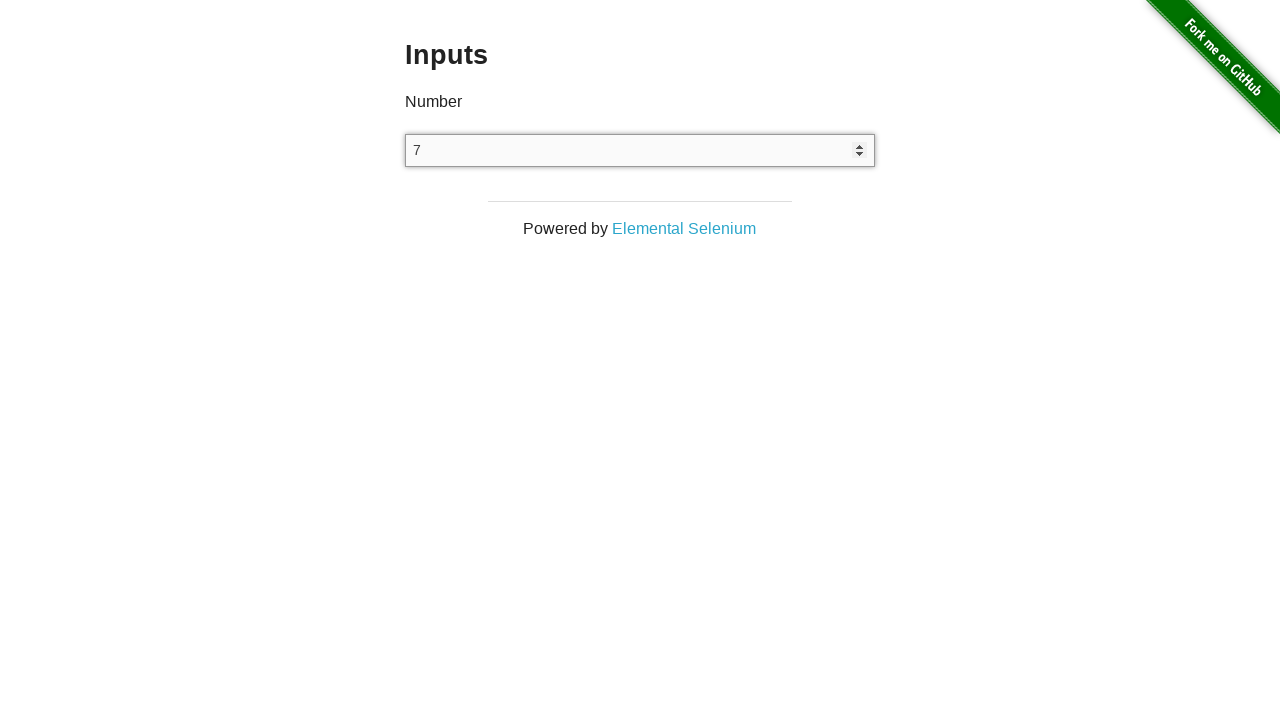

Pressed ArrowDown key to decrement value (decrement 4/15)
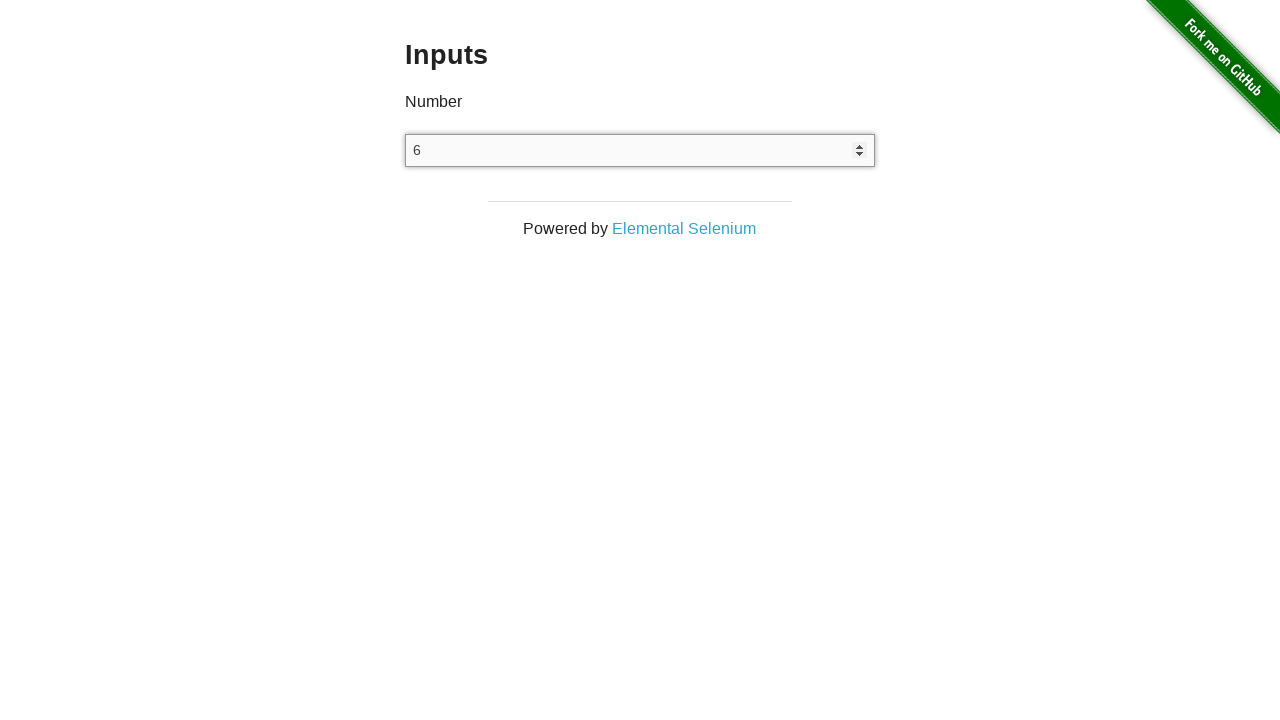

Pressed ArrowDown key to decrement value (decrement 5/15)
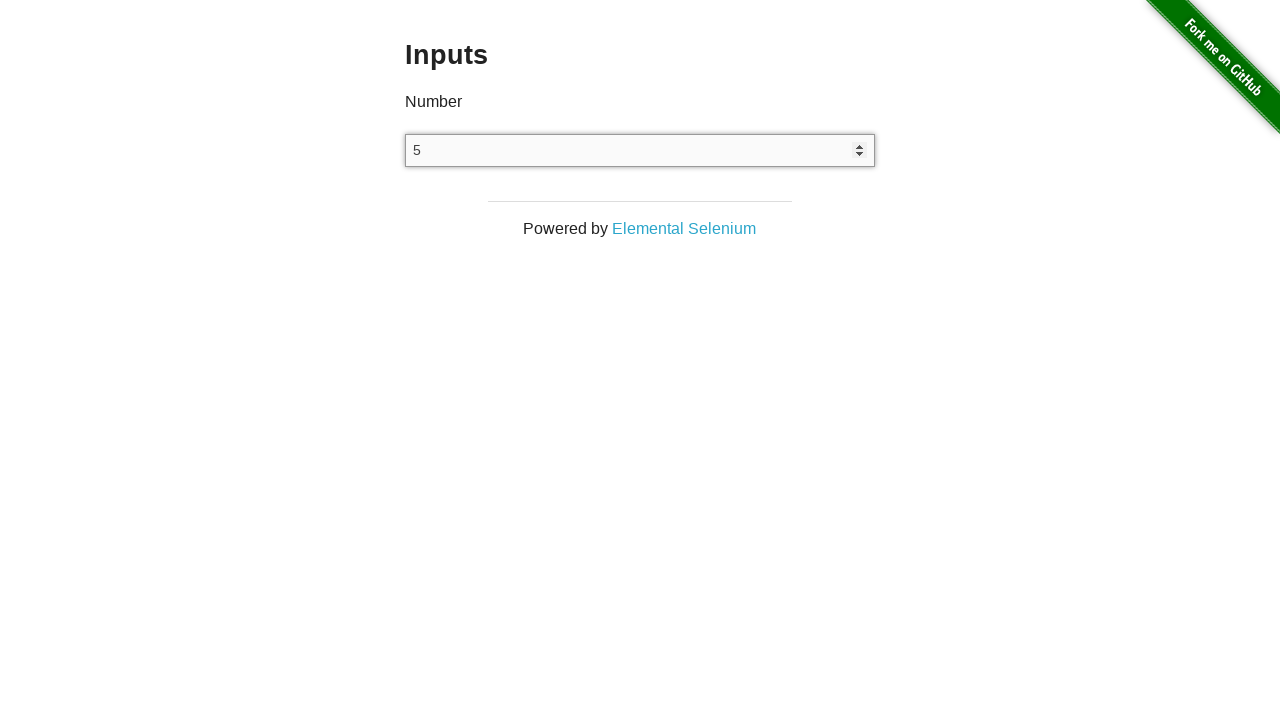

Pressed ArrowDown key to decrement value (decrement 6/15)
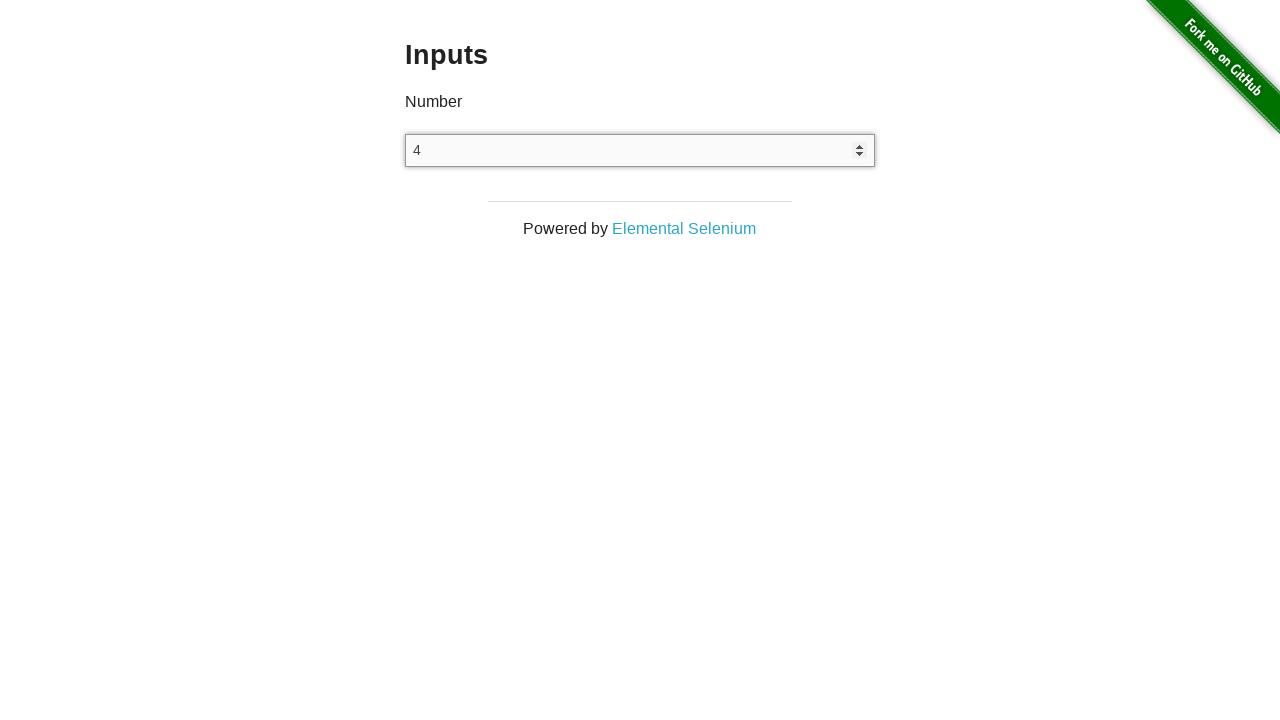

Pressed ArrowDown key to decrement value (decrement 7/15)
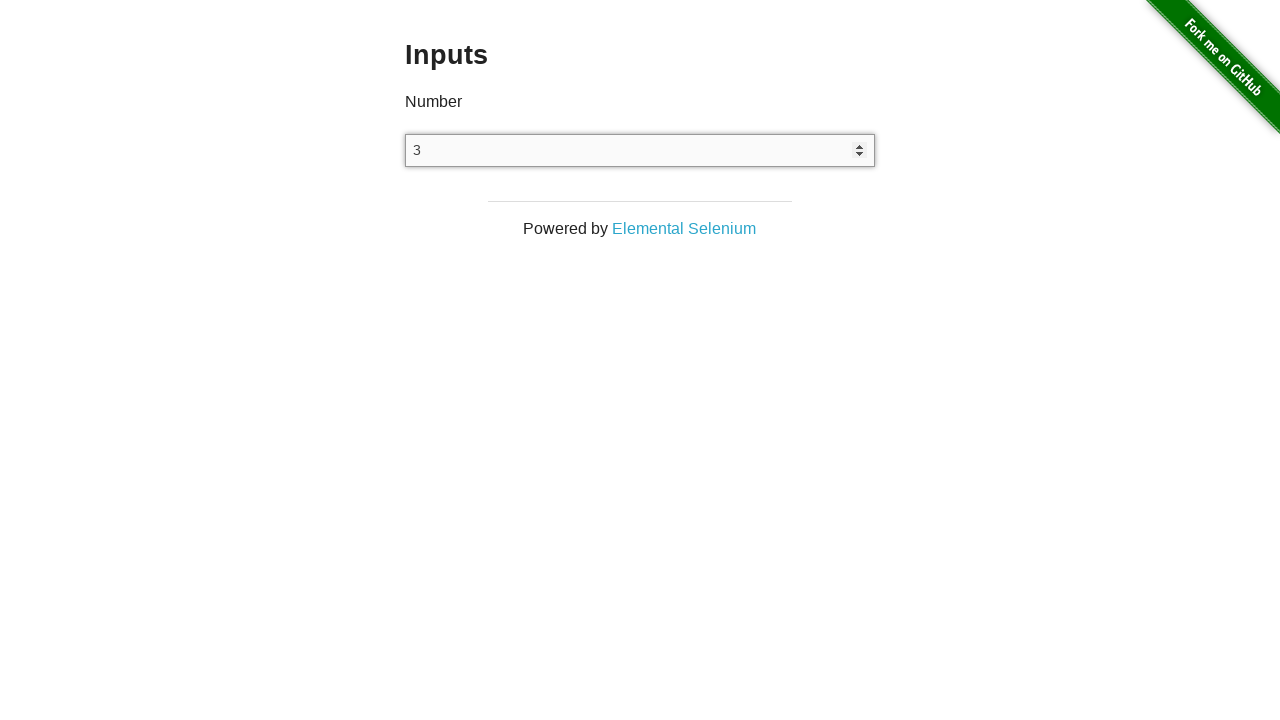

Pressed ArrowDown key to decrement value (decrement 8/15)
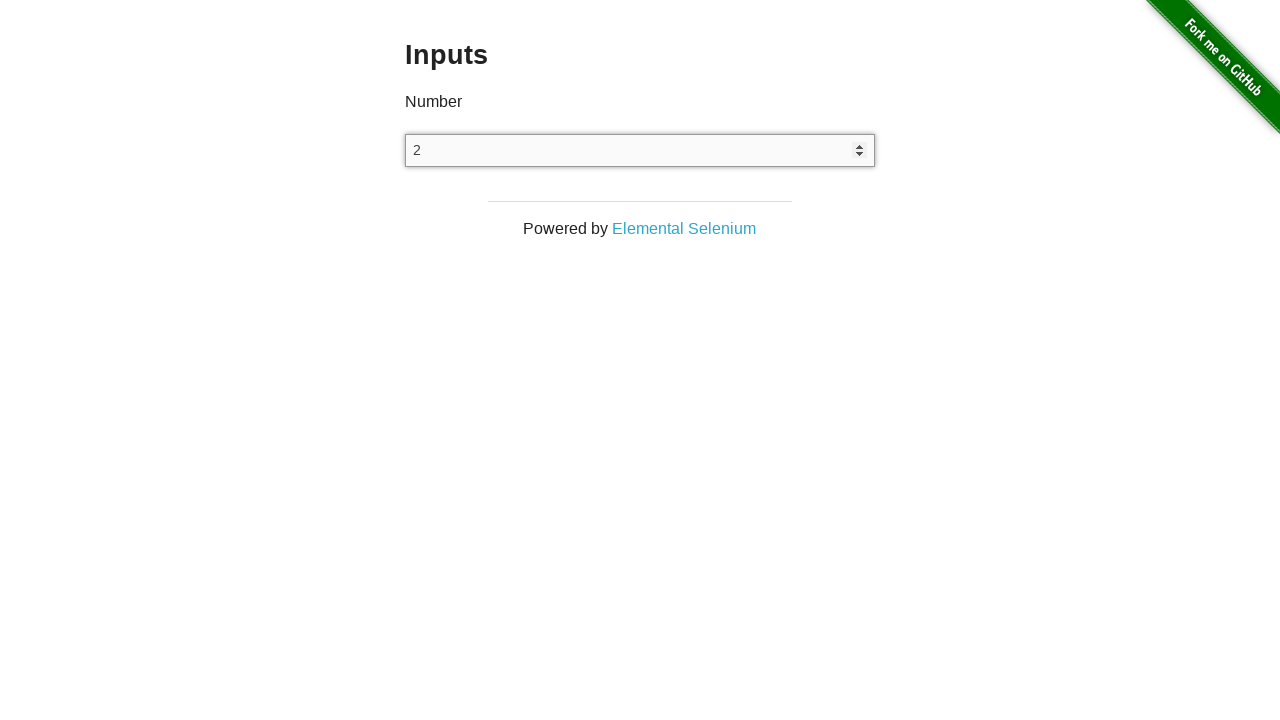

Pressed ArrowDown key to decrement value (decrement 9/15)
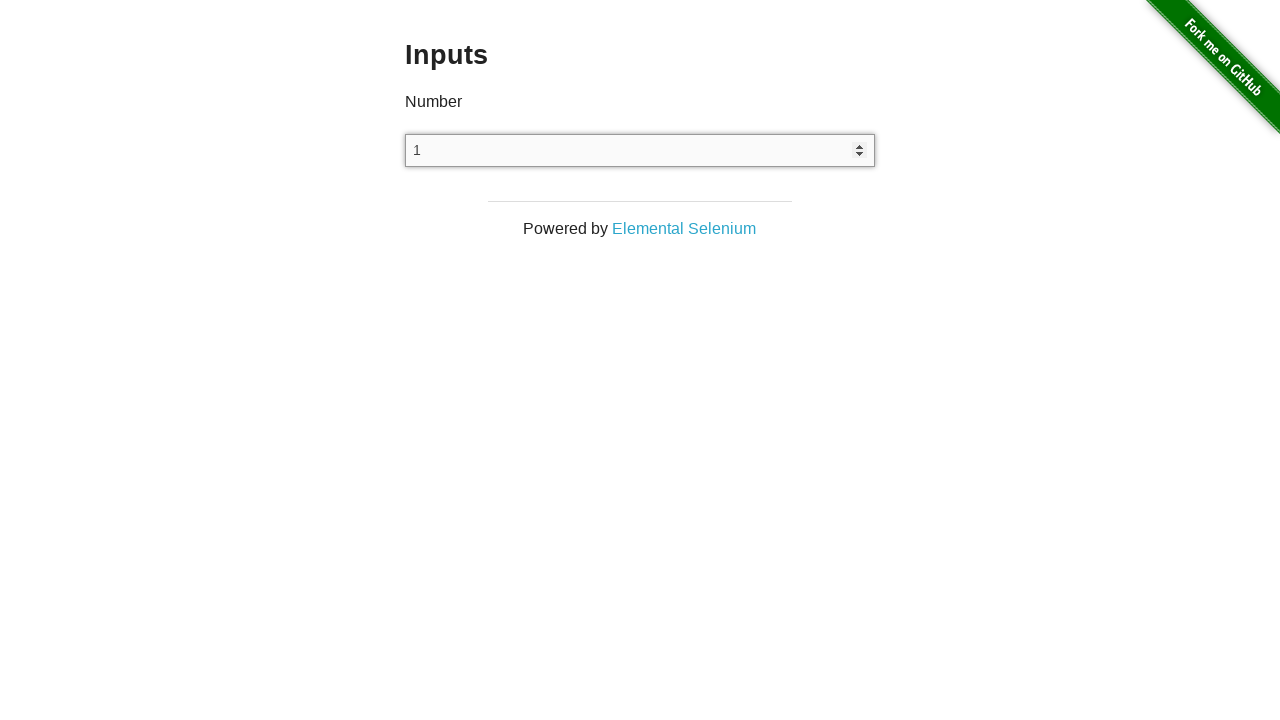

Pressed ArrowDown key to decrement value (decrement 10/15)
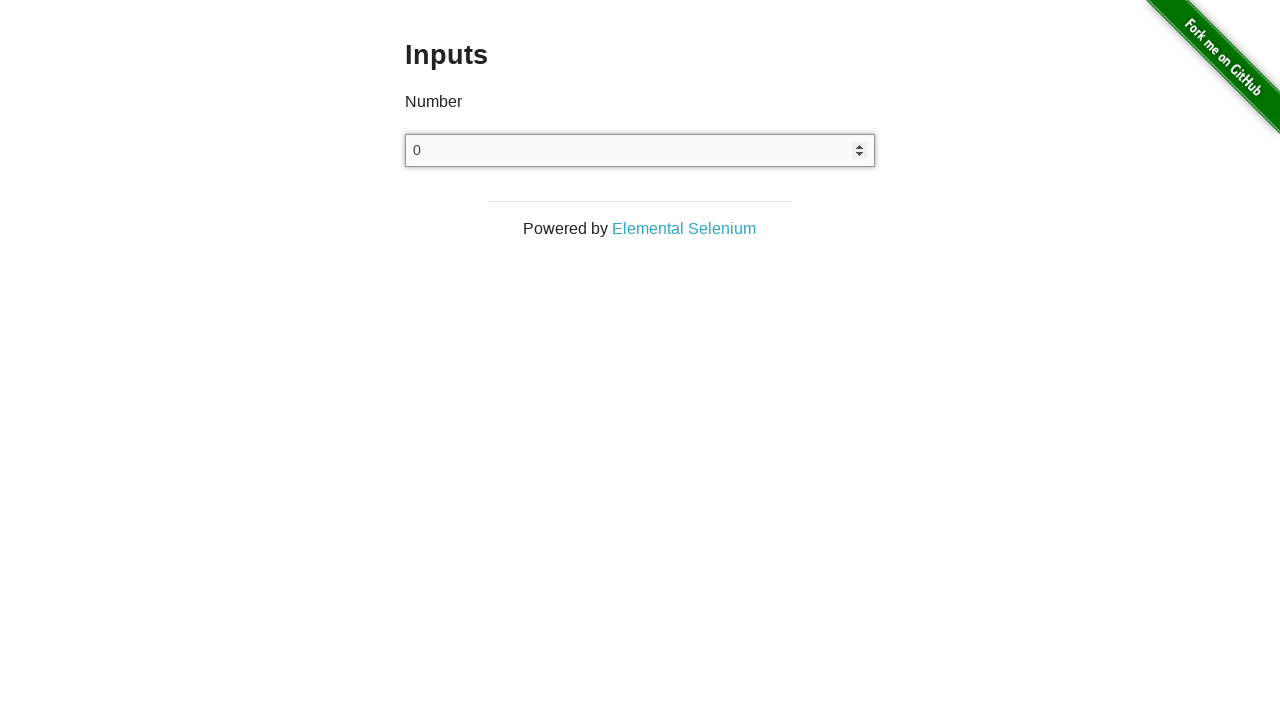

Pressed ArrowDown key to decrement value (decrement 11/15)
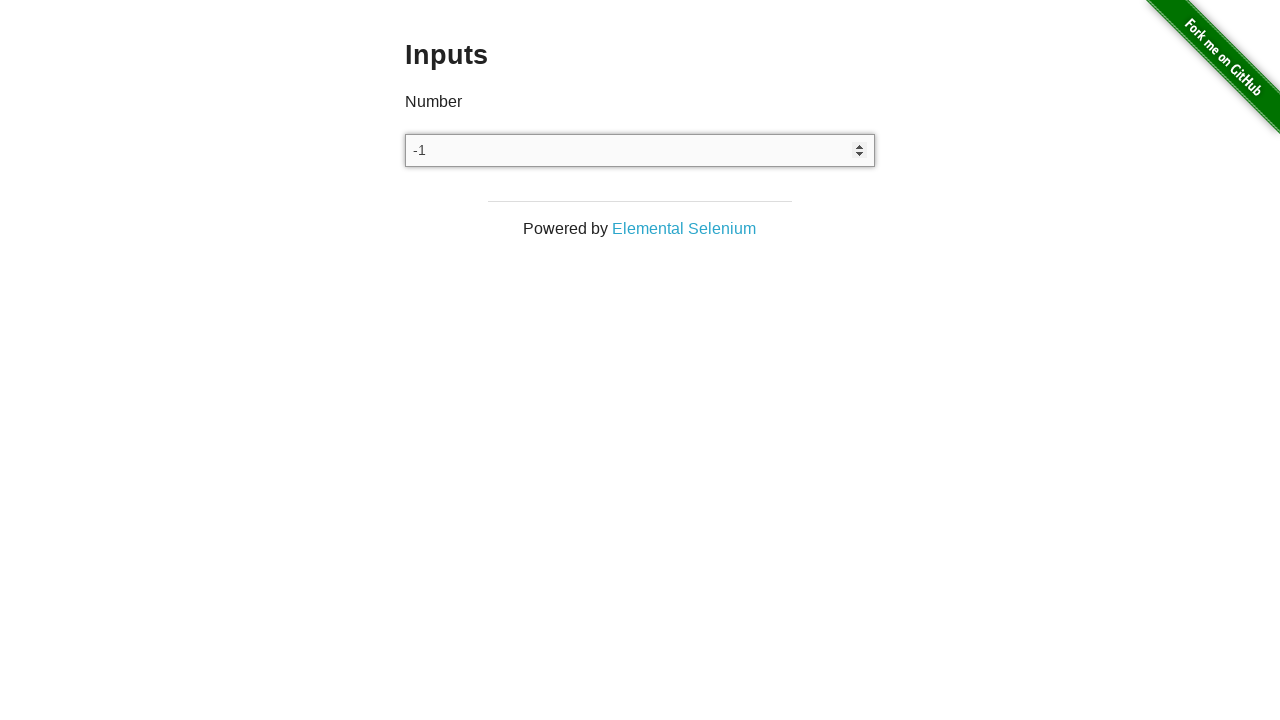

Pressed ArrowDown key to decrement value (decrement 12/15)
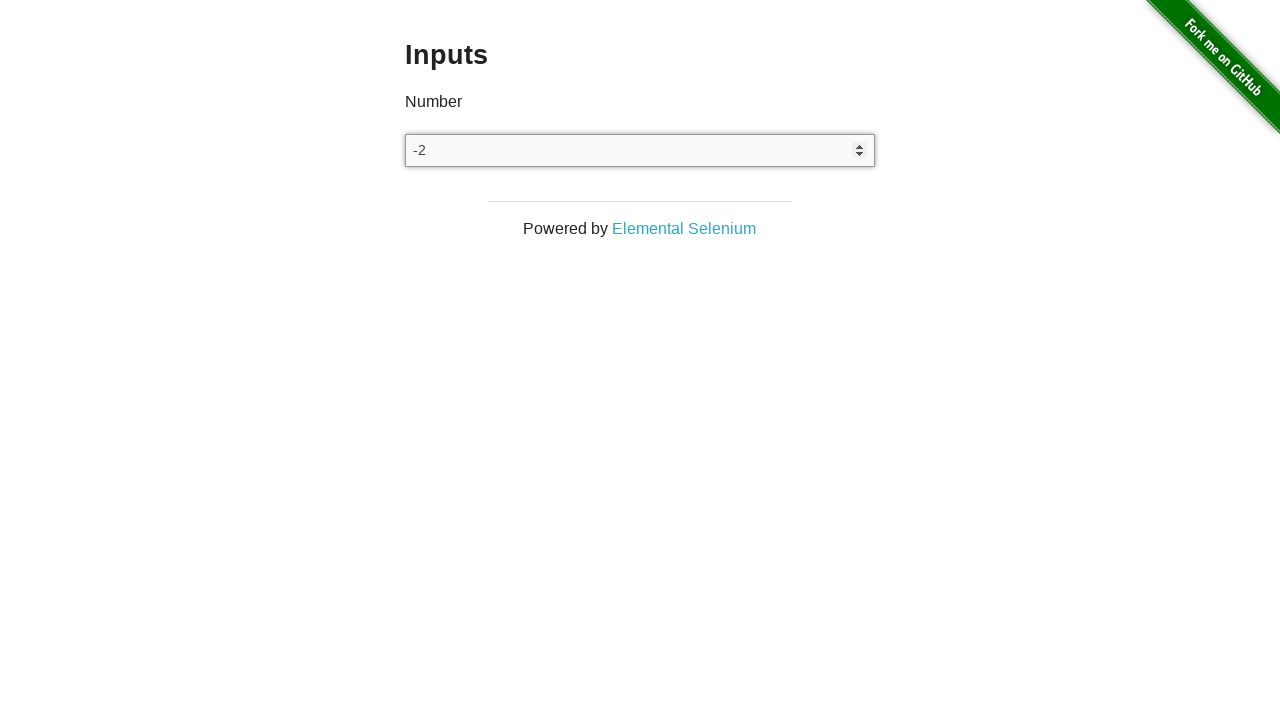

Pressed ArrowDown key to decrement value (decrement 13/15)
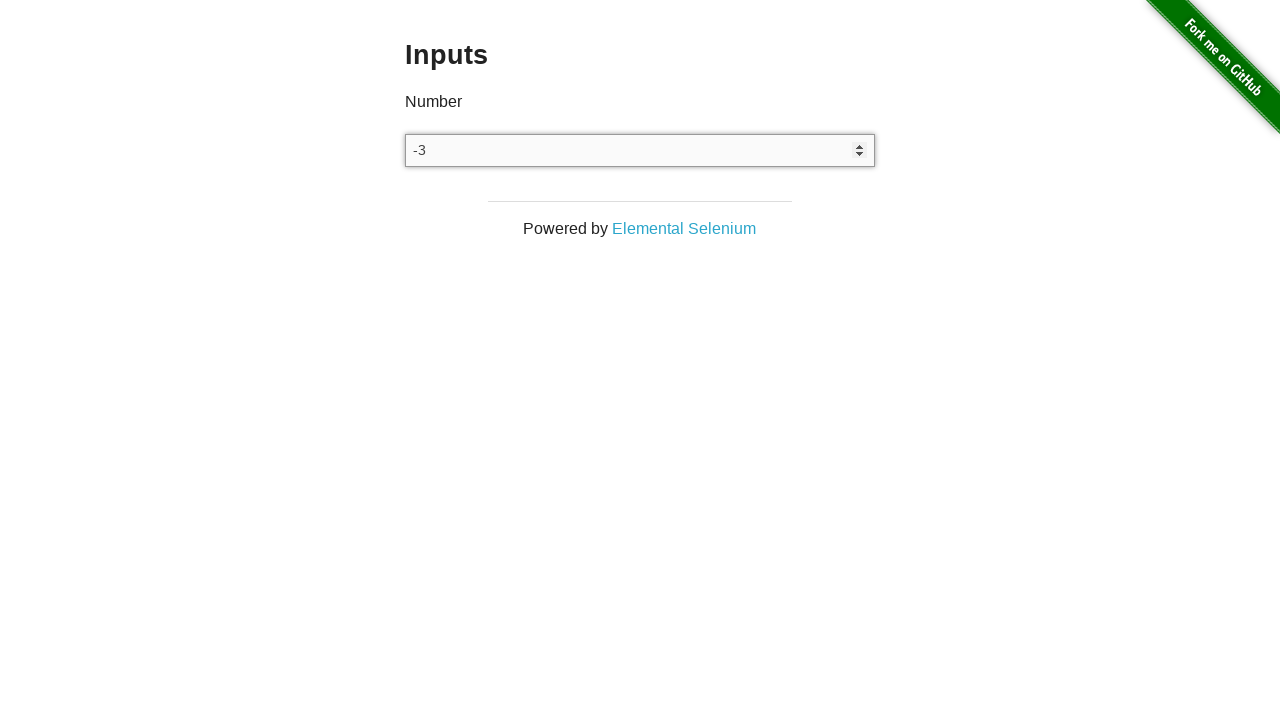

Pressed ArrowDown key to decrement value (decrement 14/15)
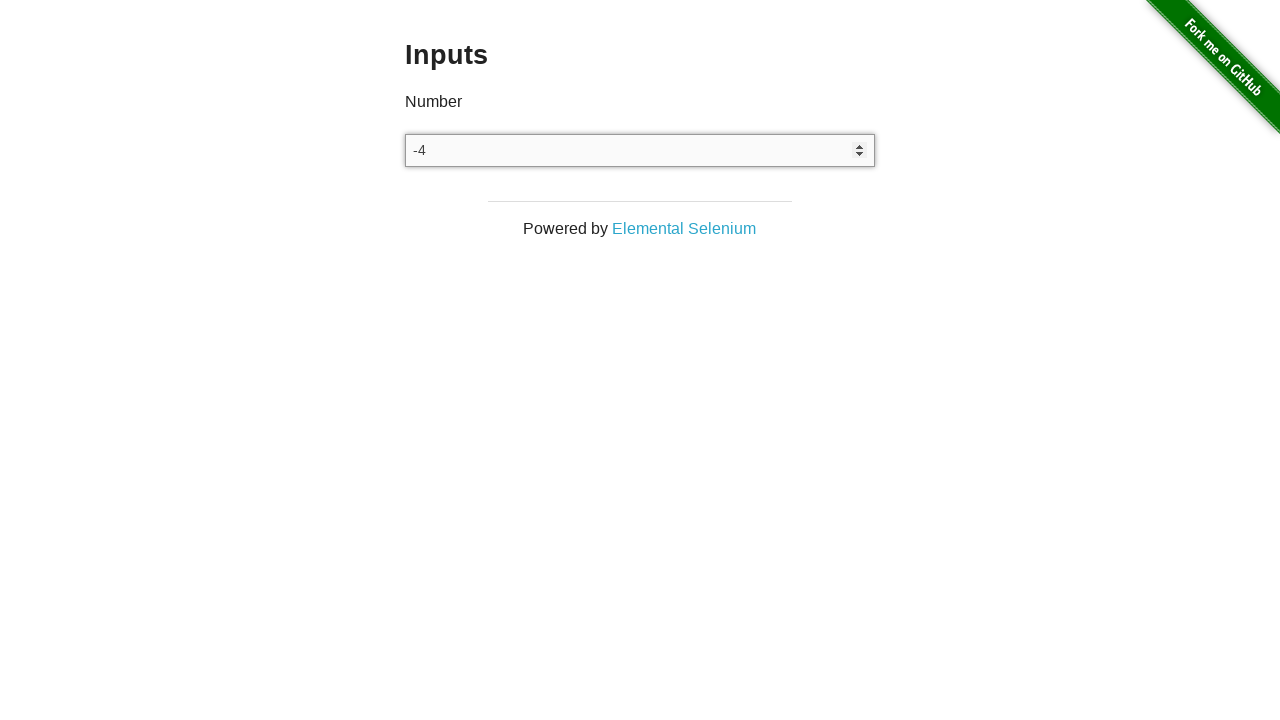

Pressed ArrowDown key to decrement value (decrement 15/15)
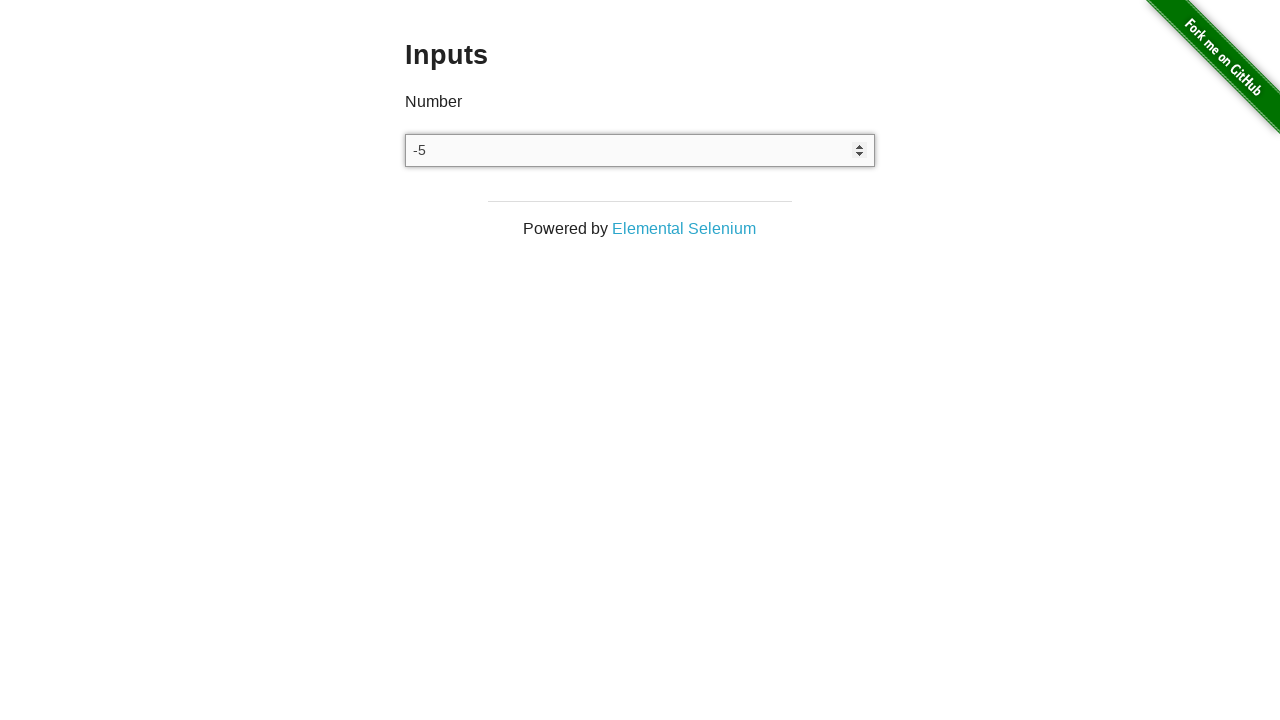

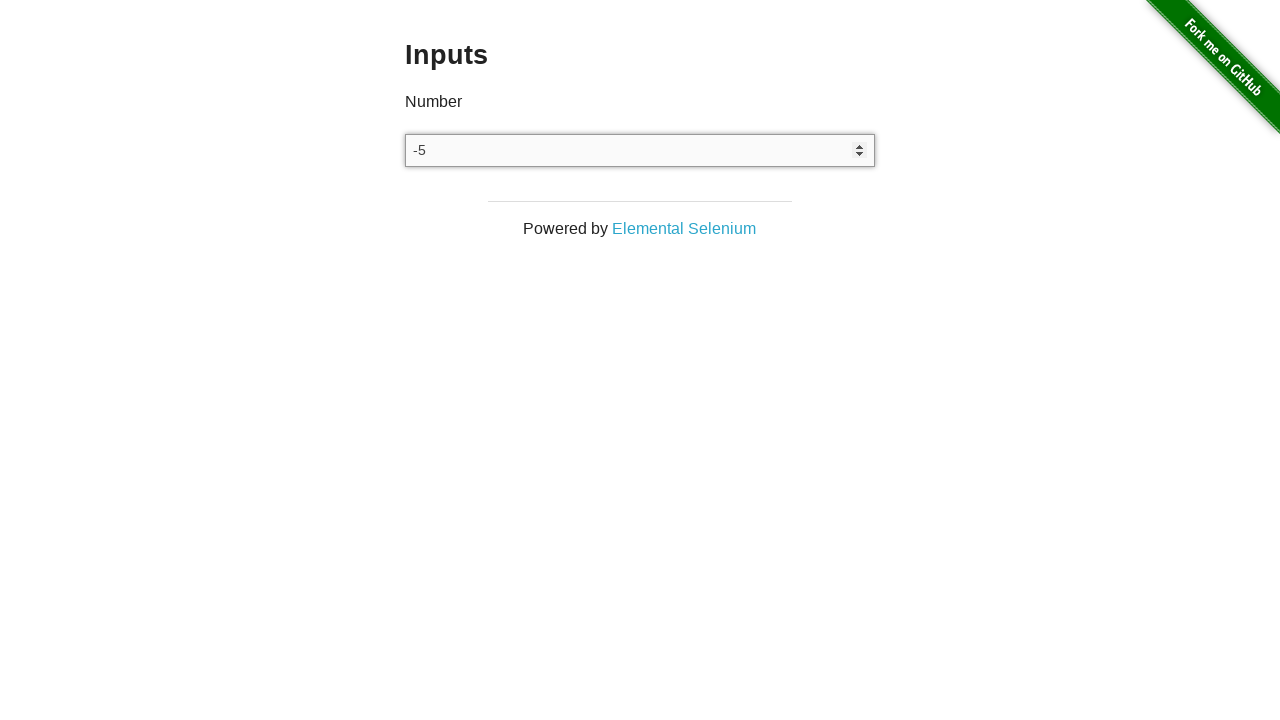